Tests that you can cancel out of an error message and the error disappears

Starting URL: https://devmountain-qa.github.io/employee-manager/1.2_Version/index.html

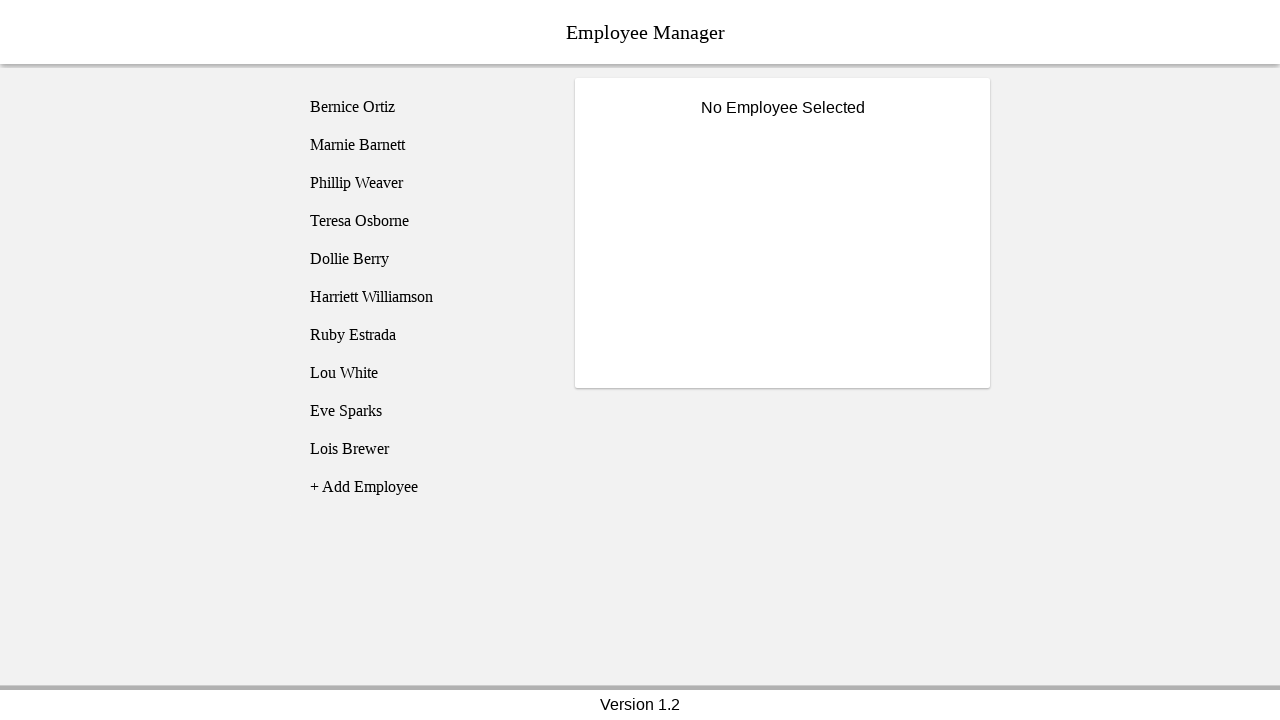

Clicked on Bernice Ortiz employee at (425, 107) on [name='employee1']
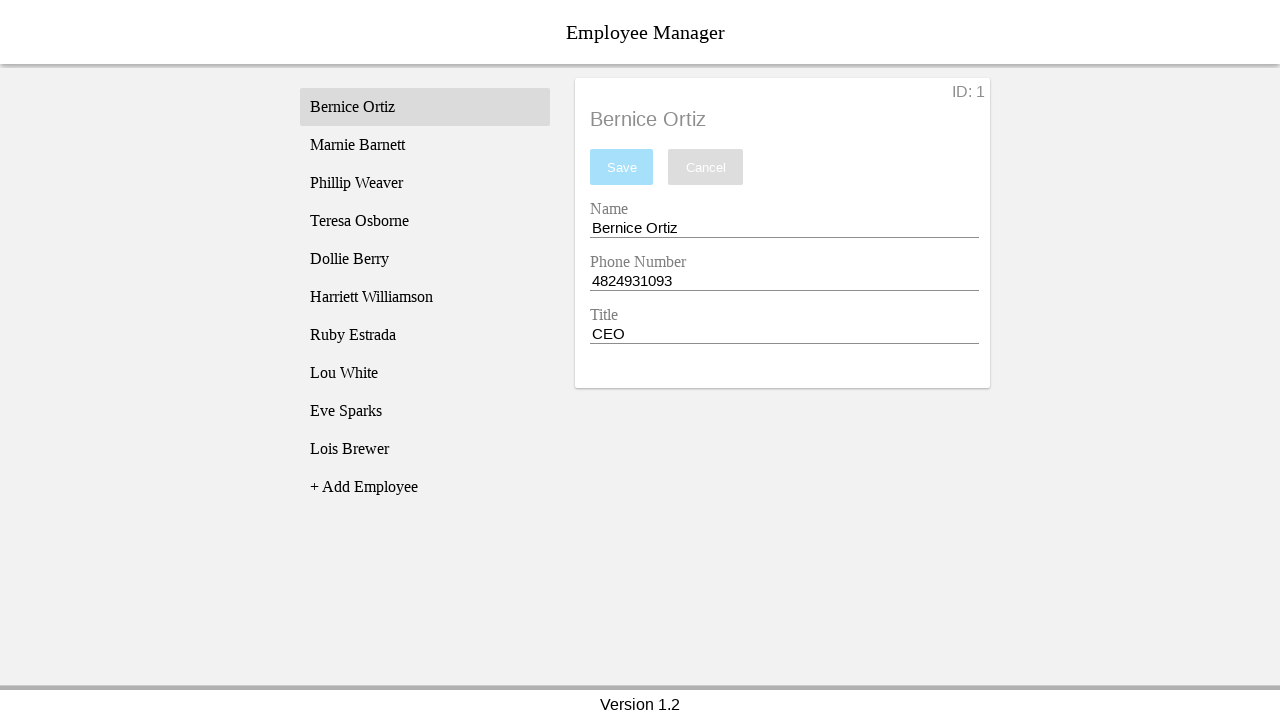

Employee details loaded and became visible
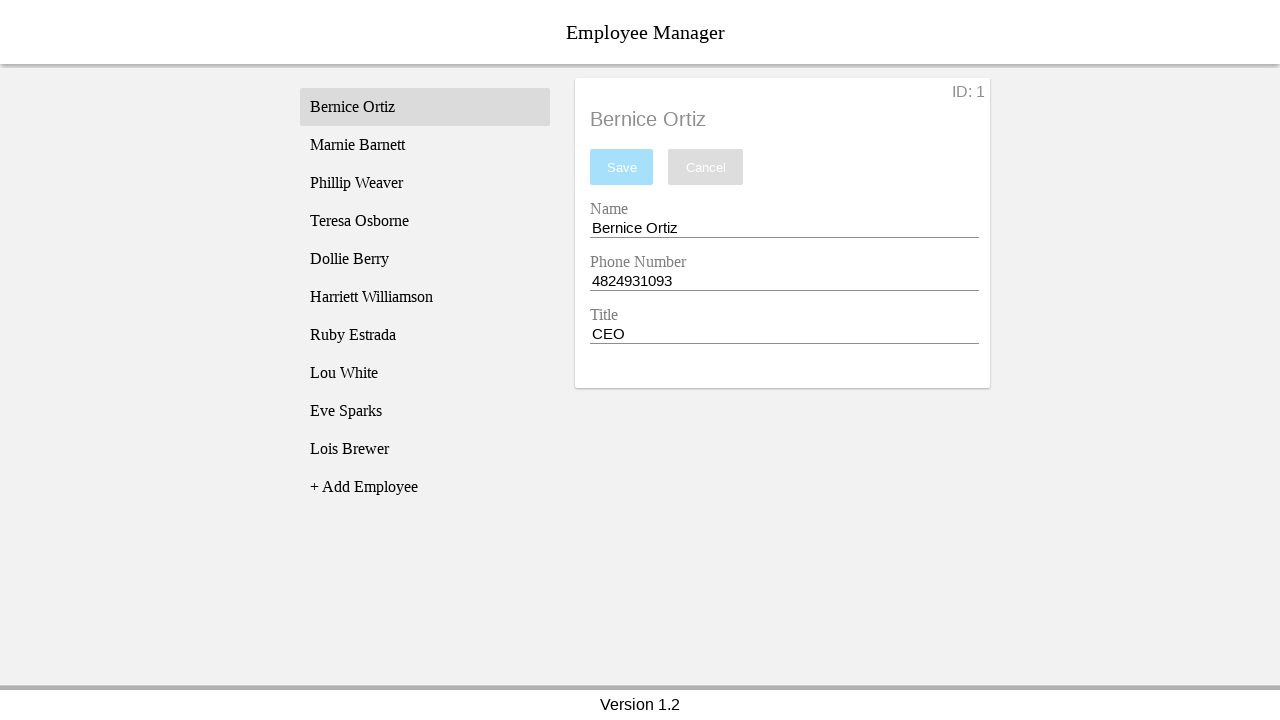

Cleared the name input field on [name='nameEntry']
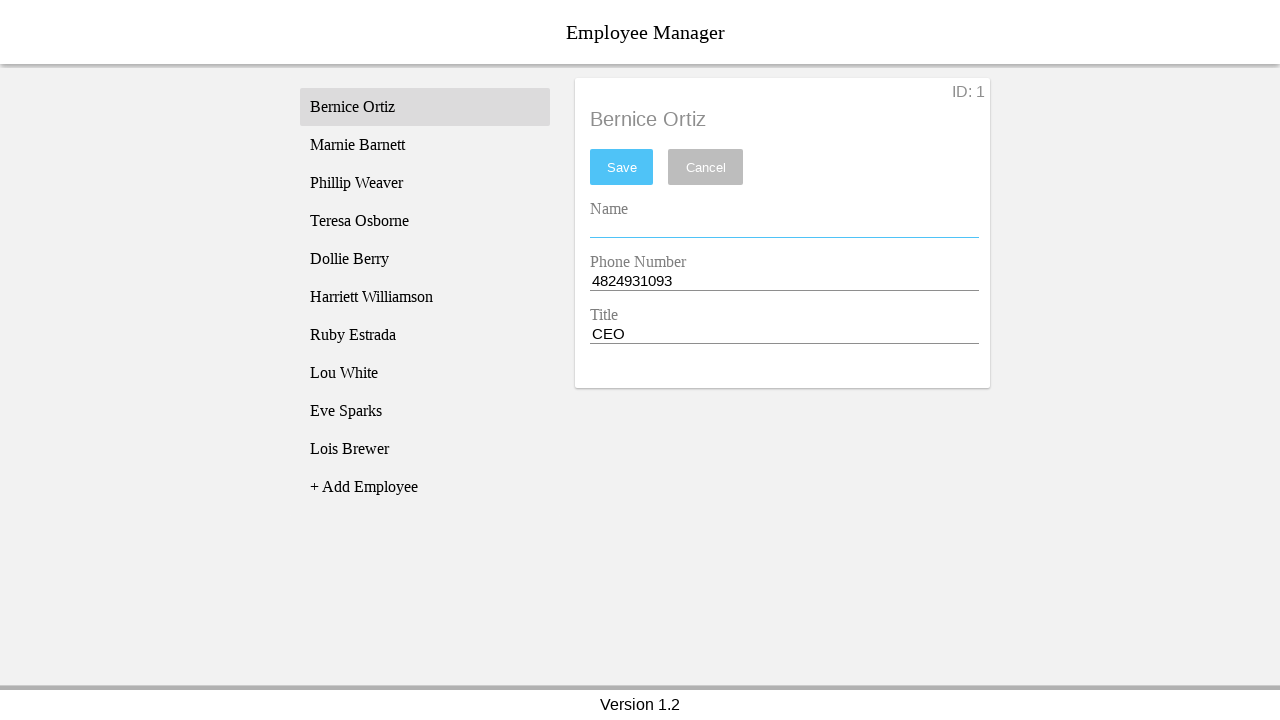

Pressed space in the name input field on [name='nameEntry']
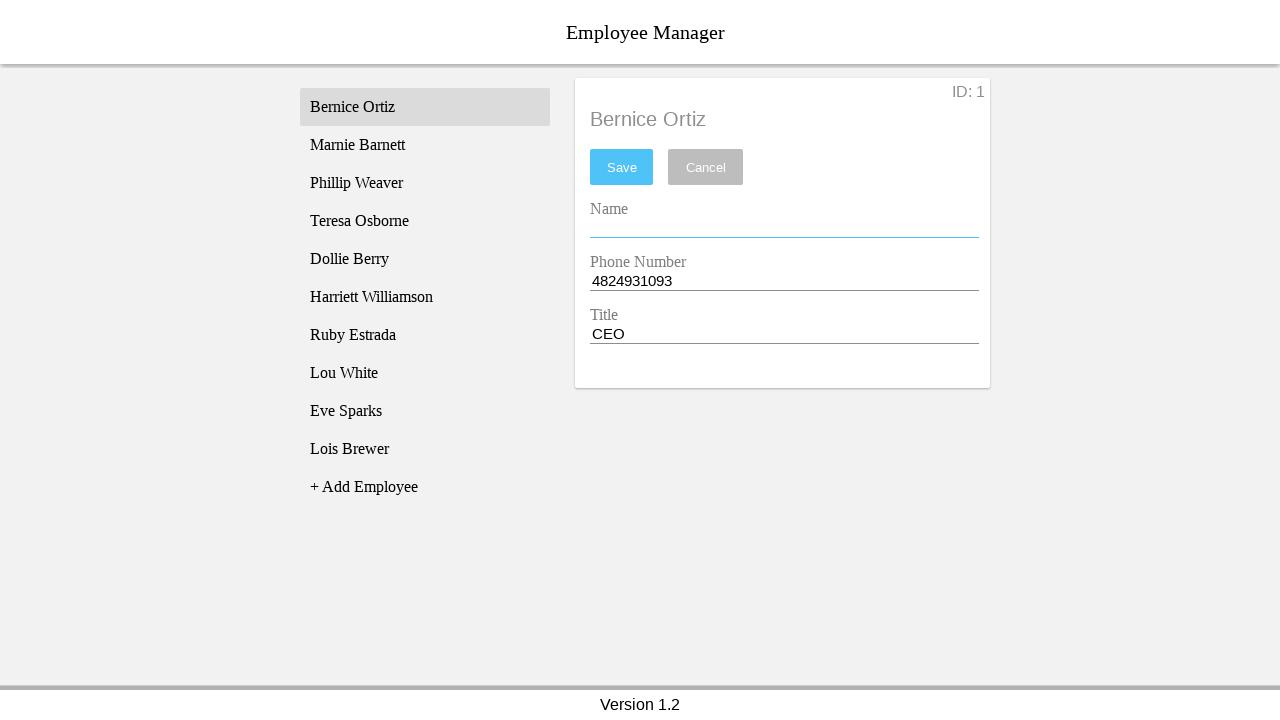

Pressed backspace to remove space from name input on [name='nameEntry']
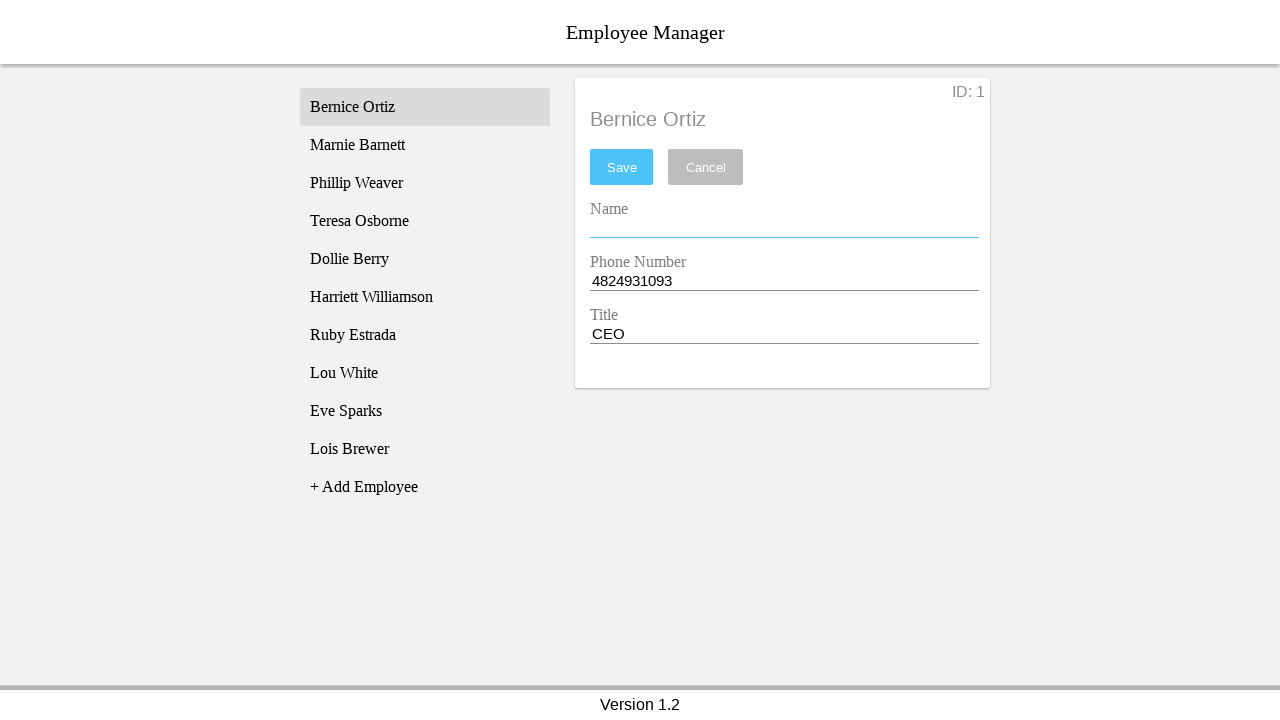

Clicked save button to trigger error message at (622, 167) on #saveBtn
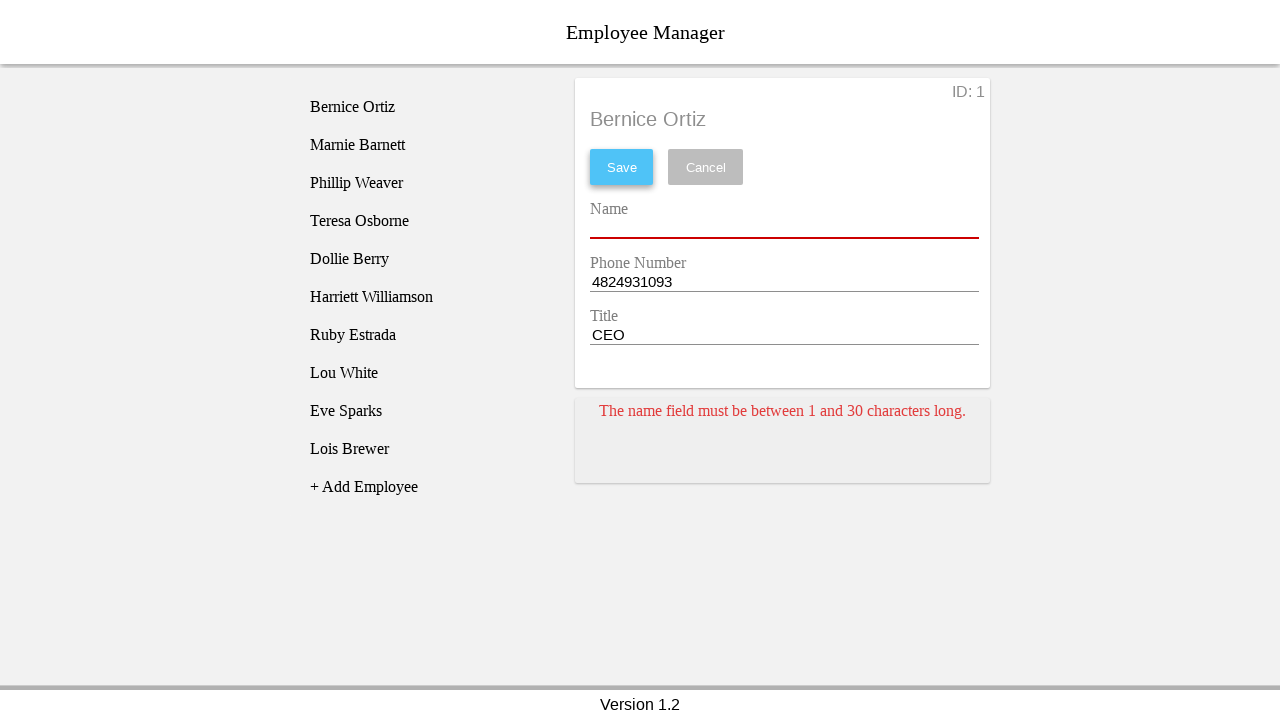

Error message card appeared
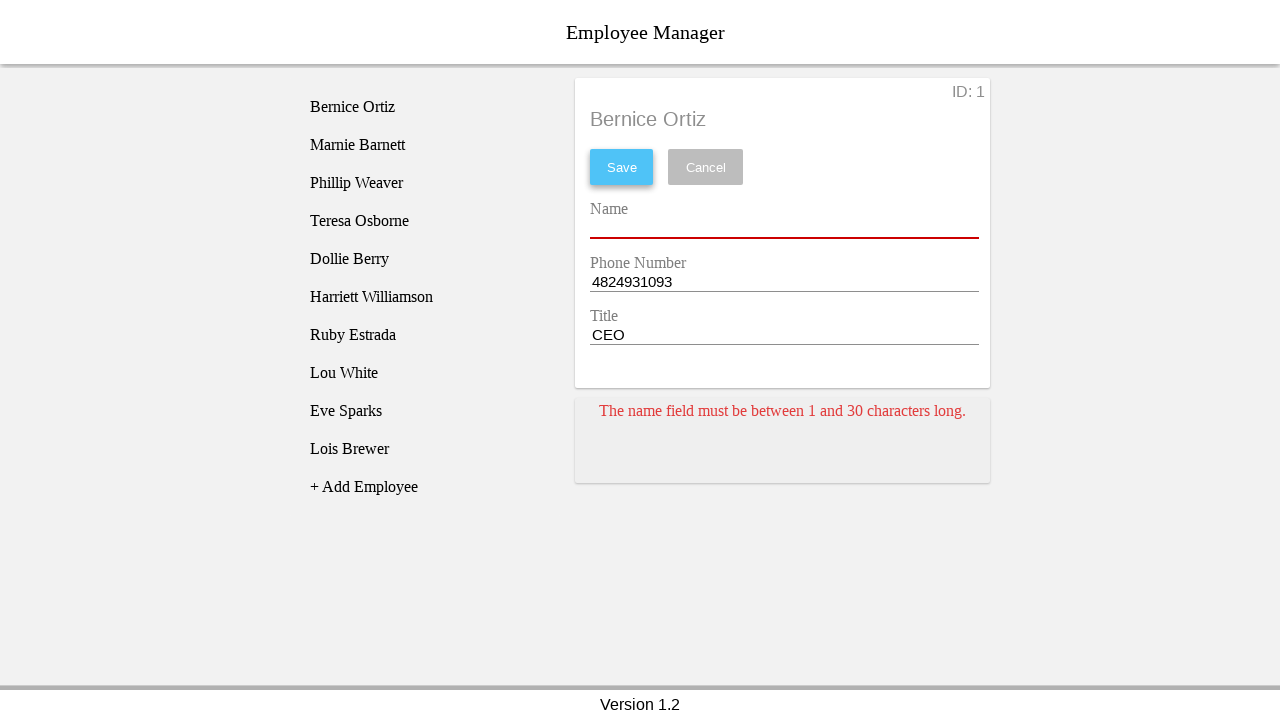

Added a space to the name input field on [name='nameEntry']
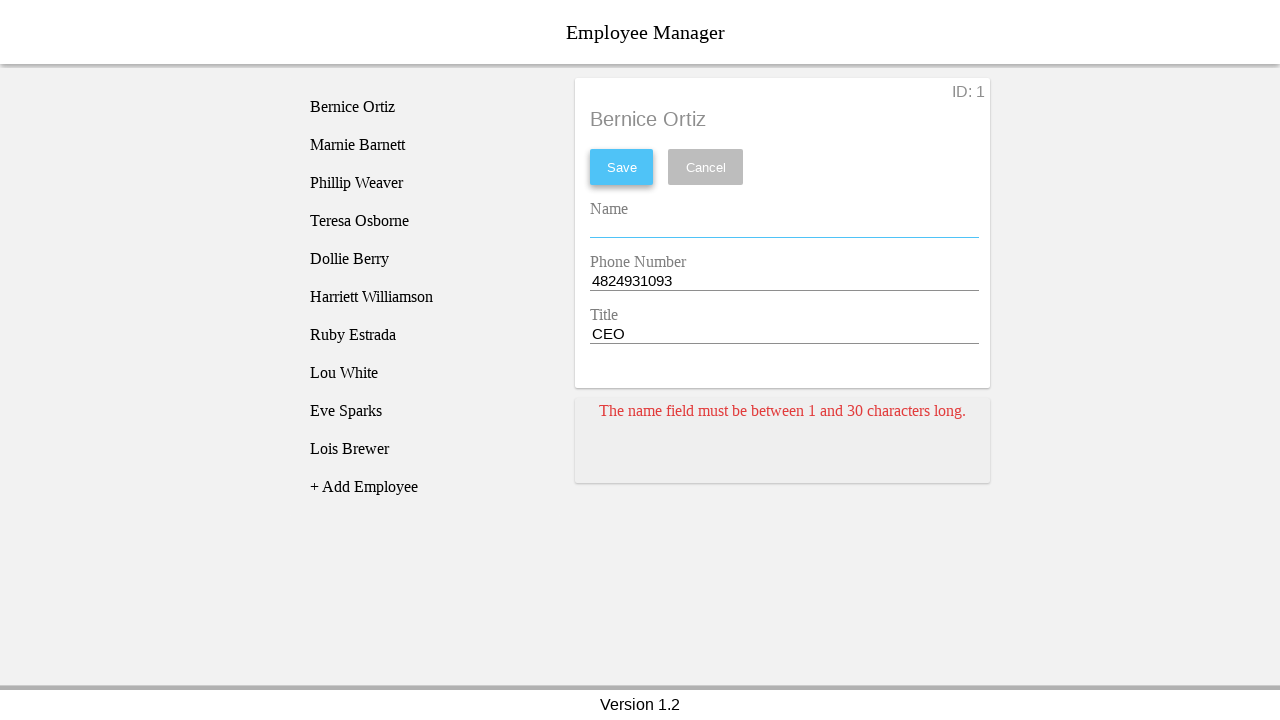

Clicked cancel button to close error message at (706, 167) on [name='cancel']
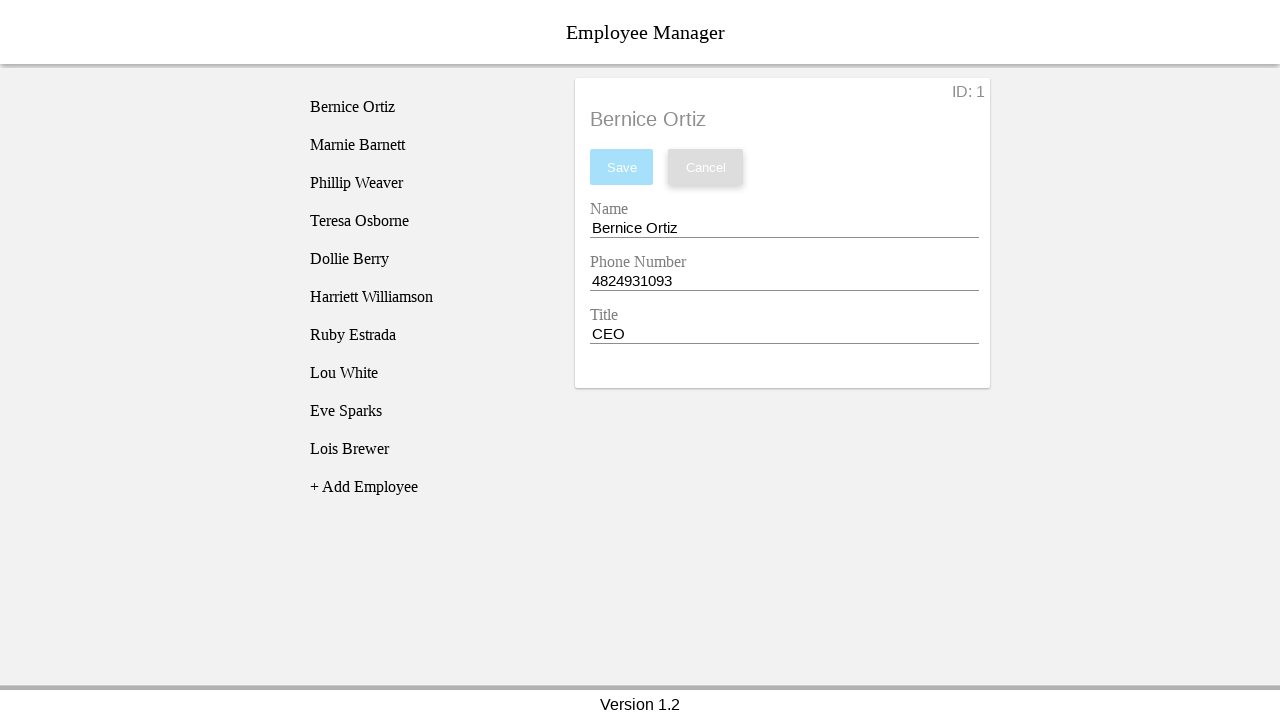

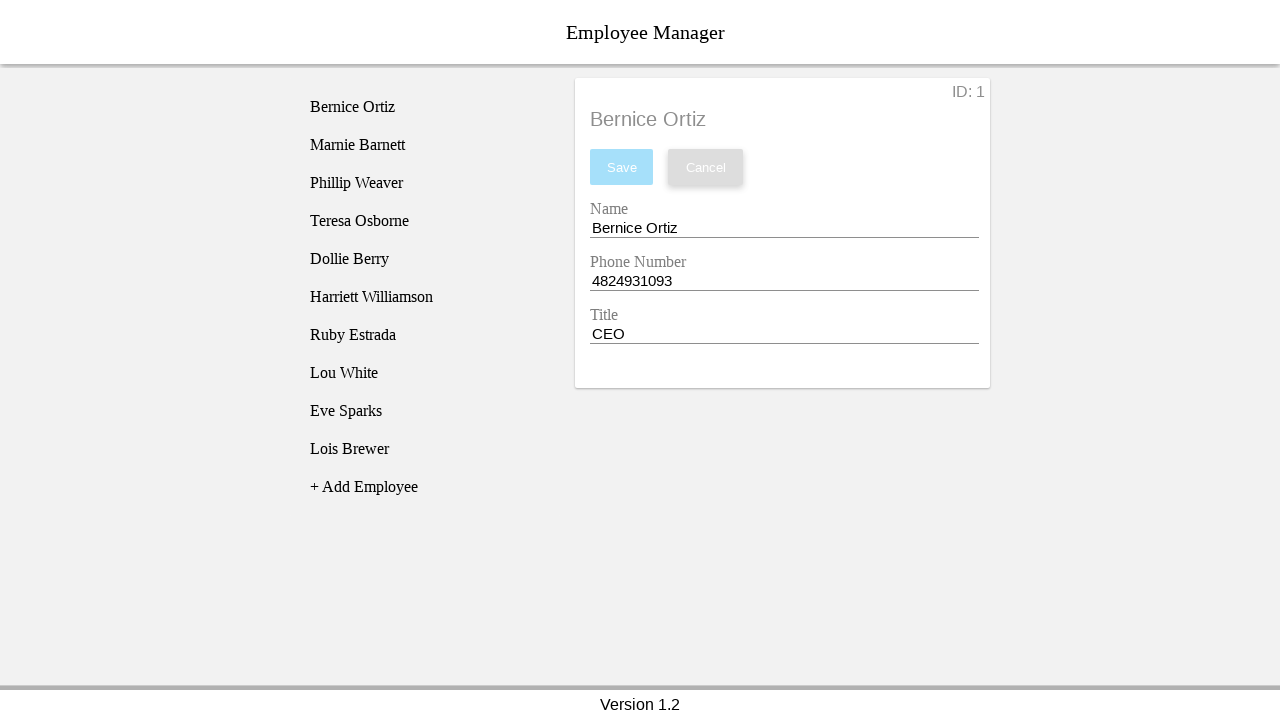